Tests the integers only checkbox functionality by performing an addition with decimals, then checking the integer option

Starting URL: https://testsheepnz.github.io/BasicCalculator

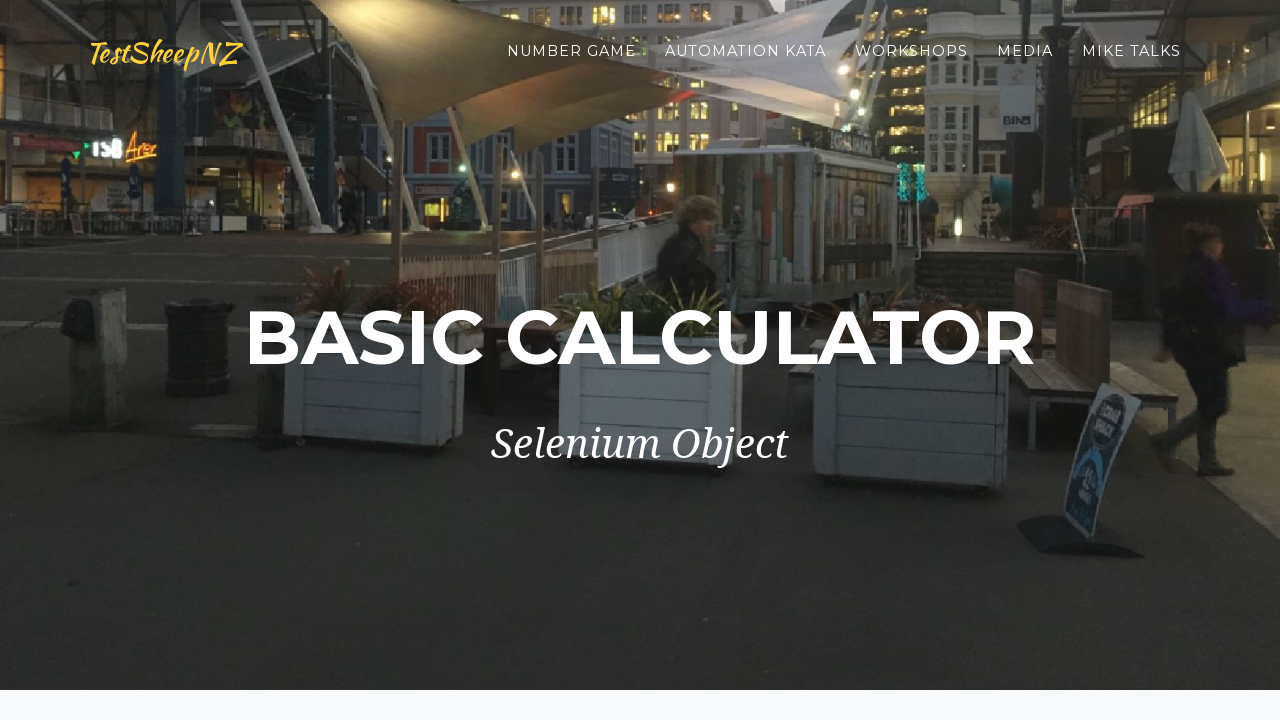

Selected Add operation from dropdown on select[name="selectOperation"]
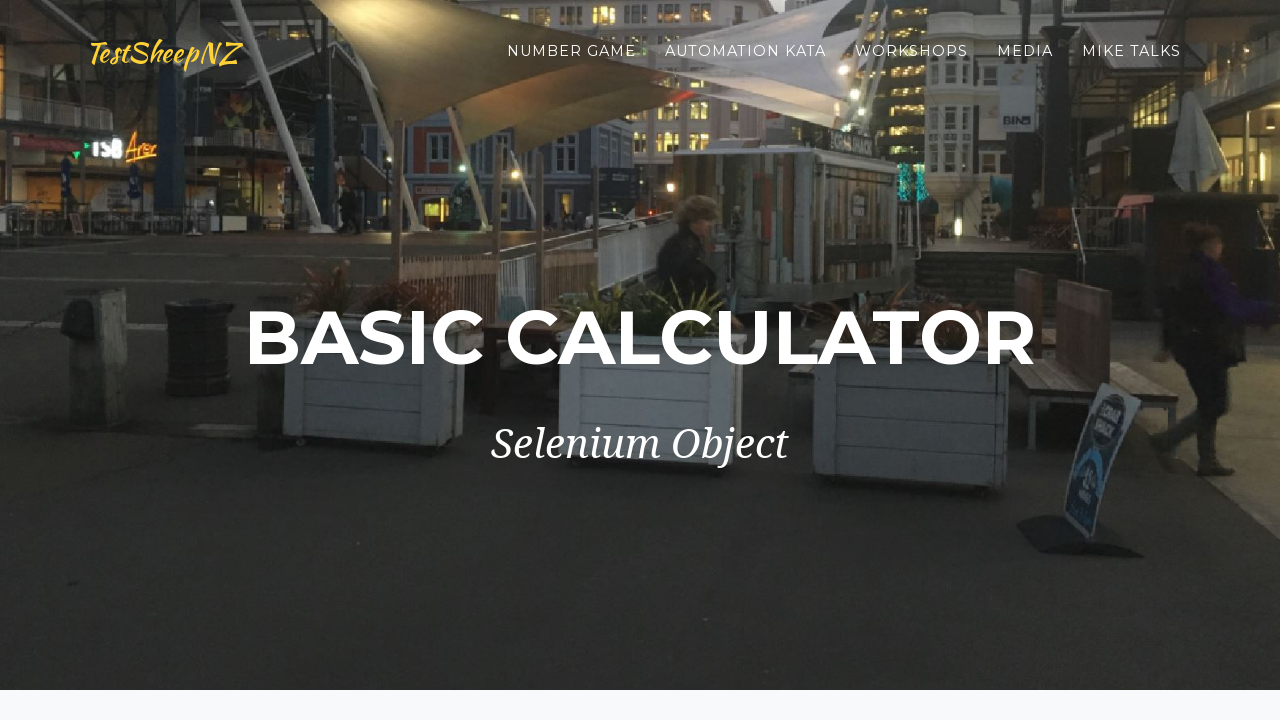

Filled first number field with 4.5 on #number1Field
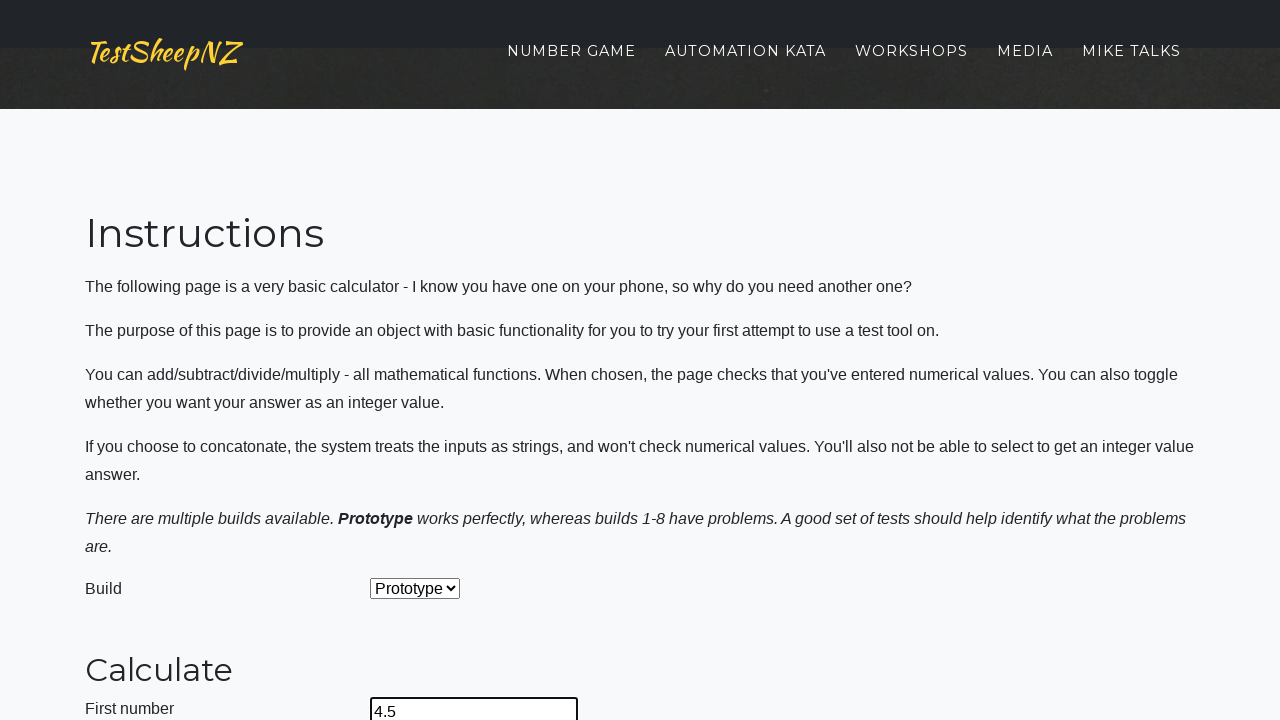

Filled second number field with 2.2 on #number2Field
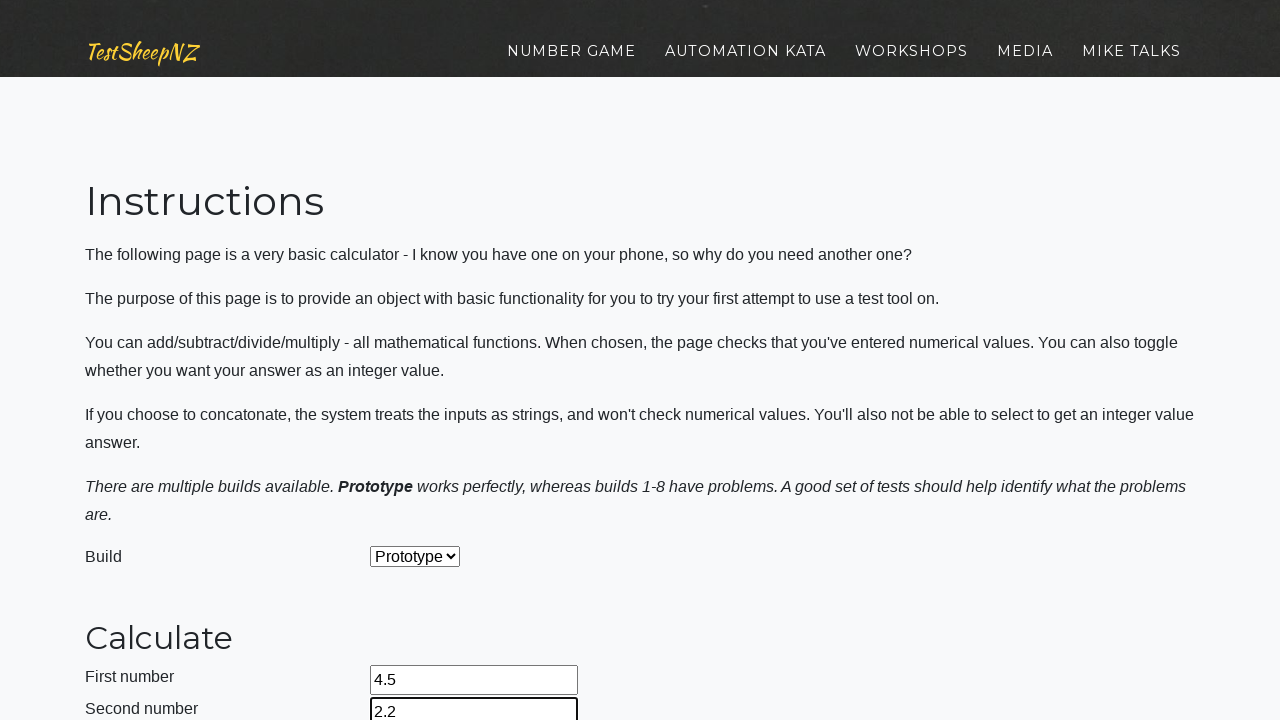

Clicked calculate button to perform addition at (422, 361) on #calculateButton
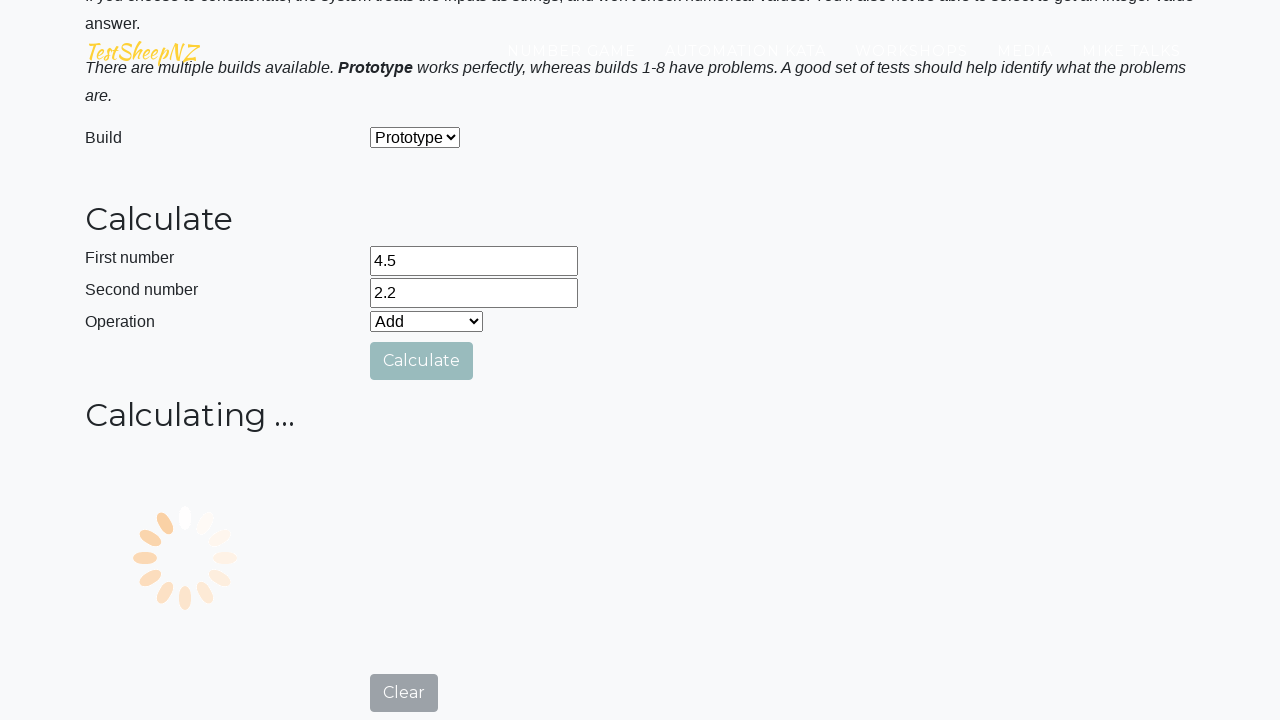

Checked the integers only checkbox at (376, 428) on #integerSelect
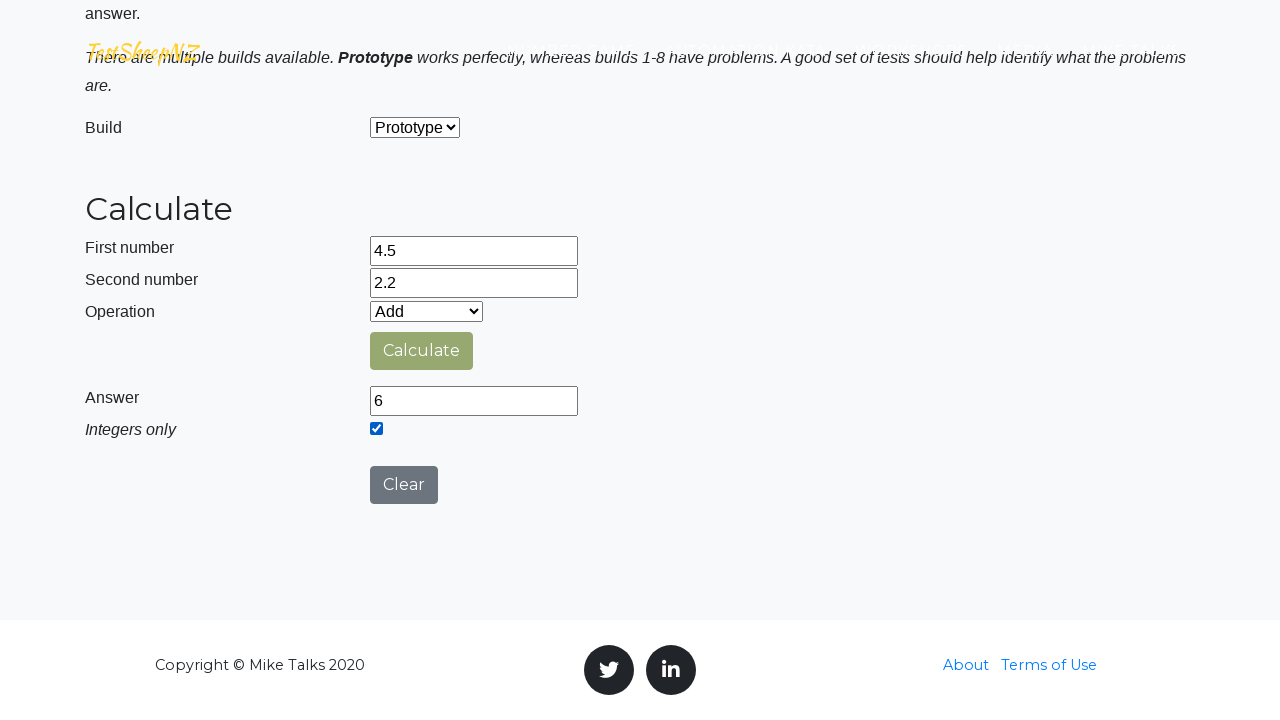

Result updated after enabling integers only option
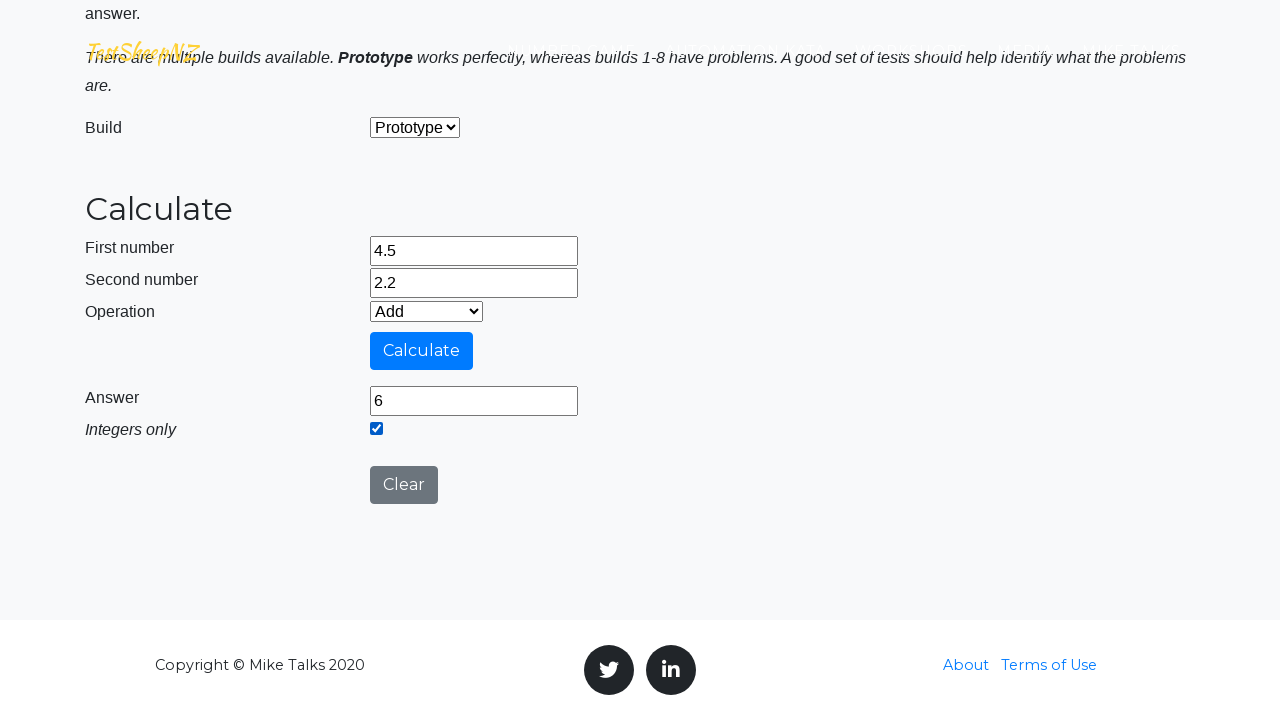

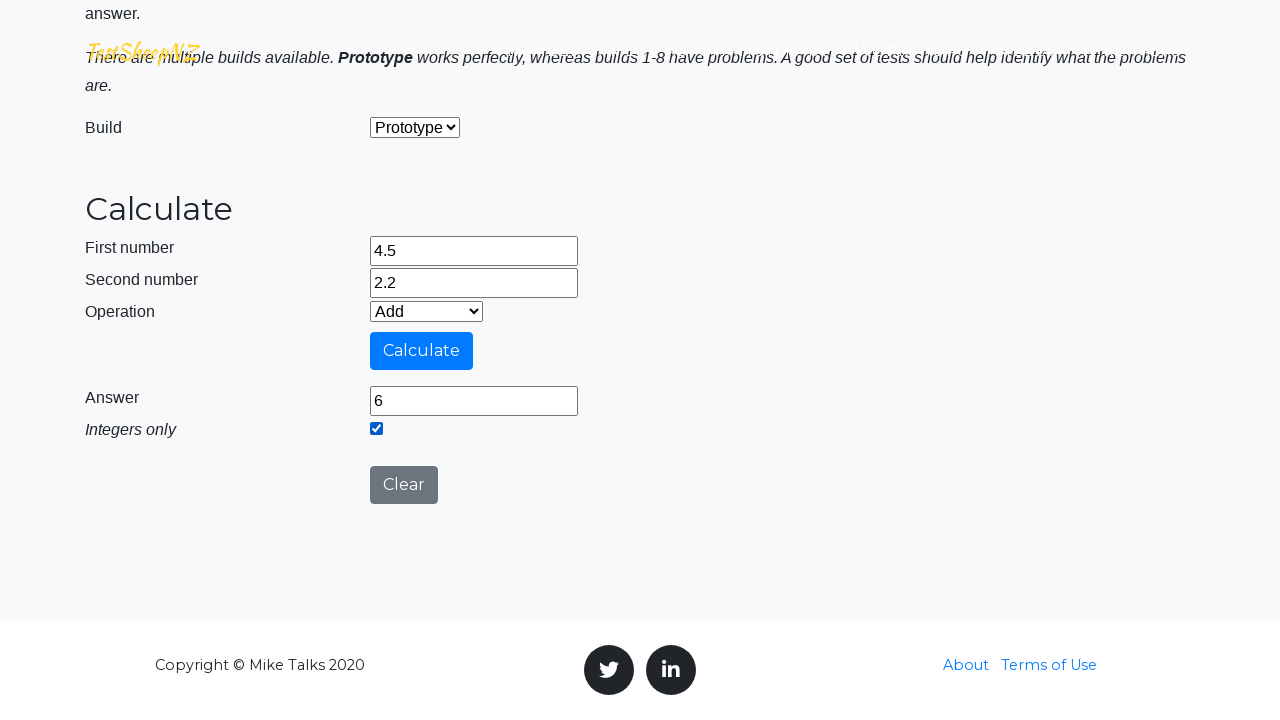